Tests window handling by clicking a link that opens a new browser window/tab, then switching to the new window and verifying it loaded

Starting URL: https://opensource-demo.orangehrmlive.com/

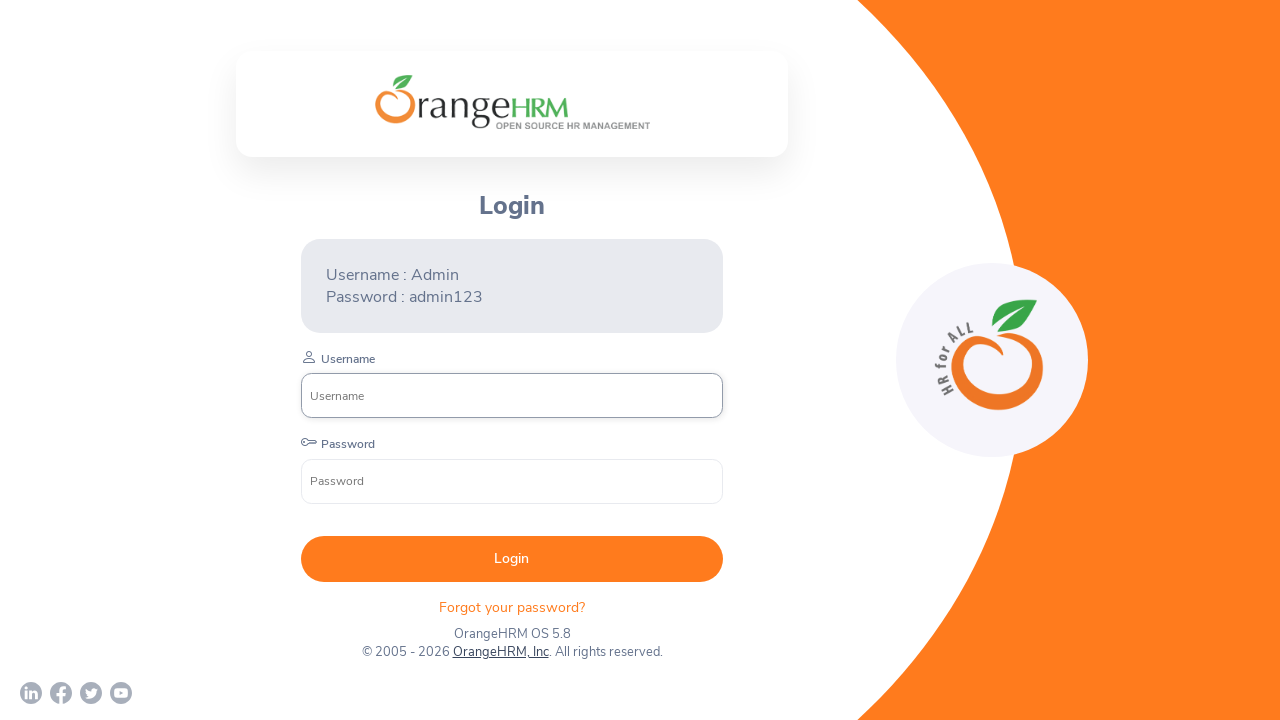

Waited for page to reach networkidle state
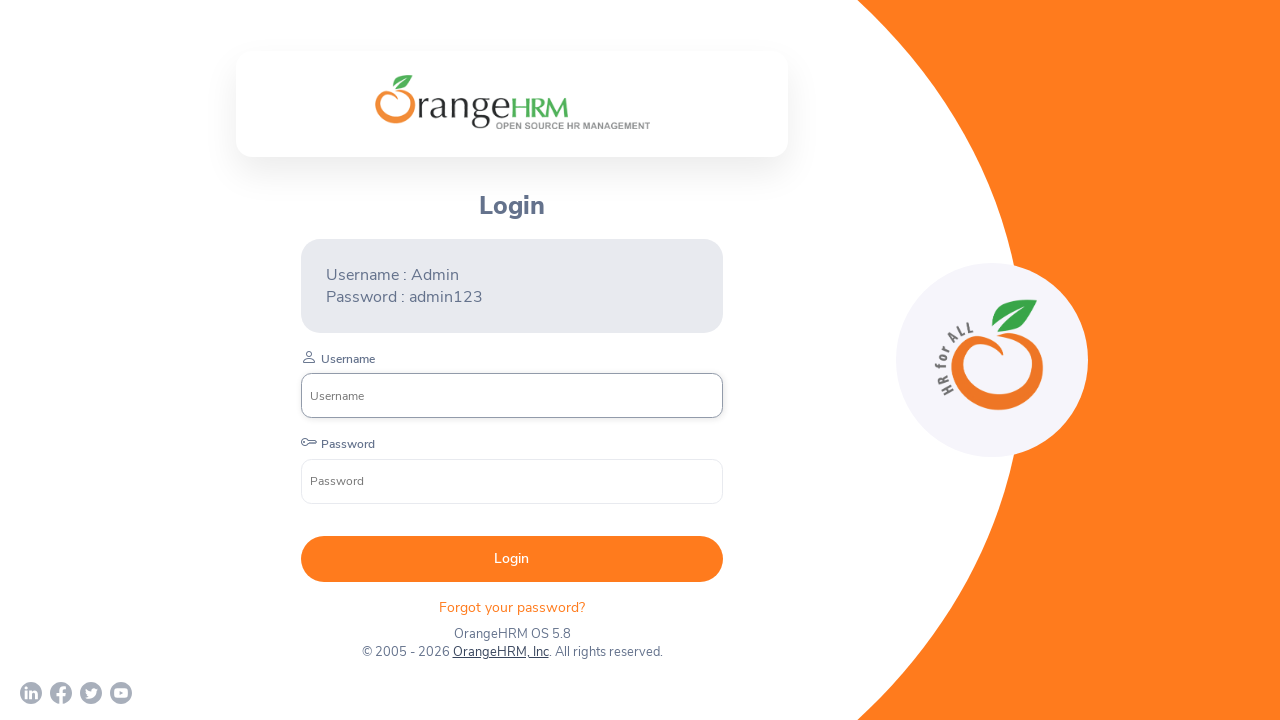

Clicked link in paragraph that opens new window at (500, 652) on xpath=//p//a
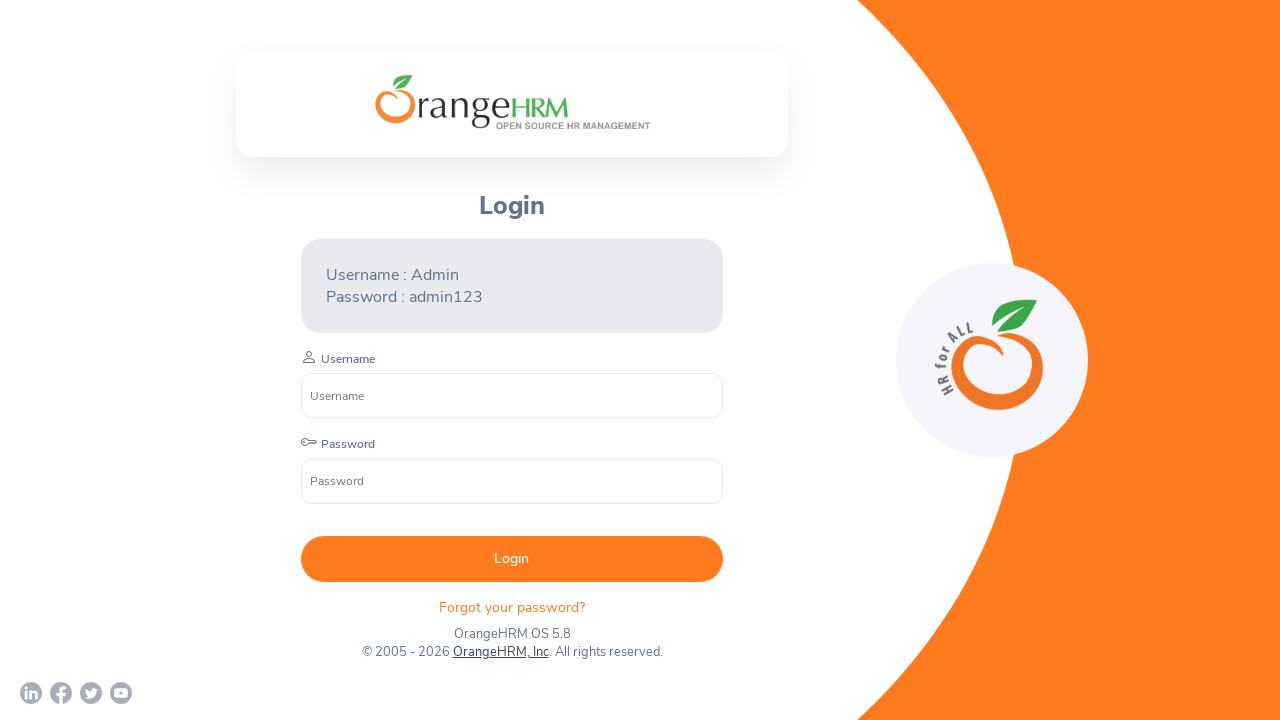

Captured new browser window/tab
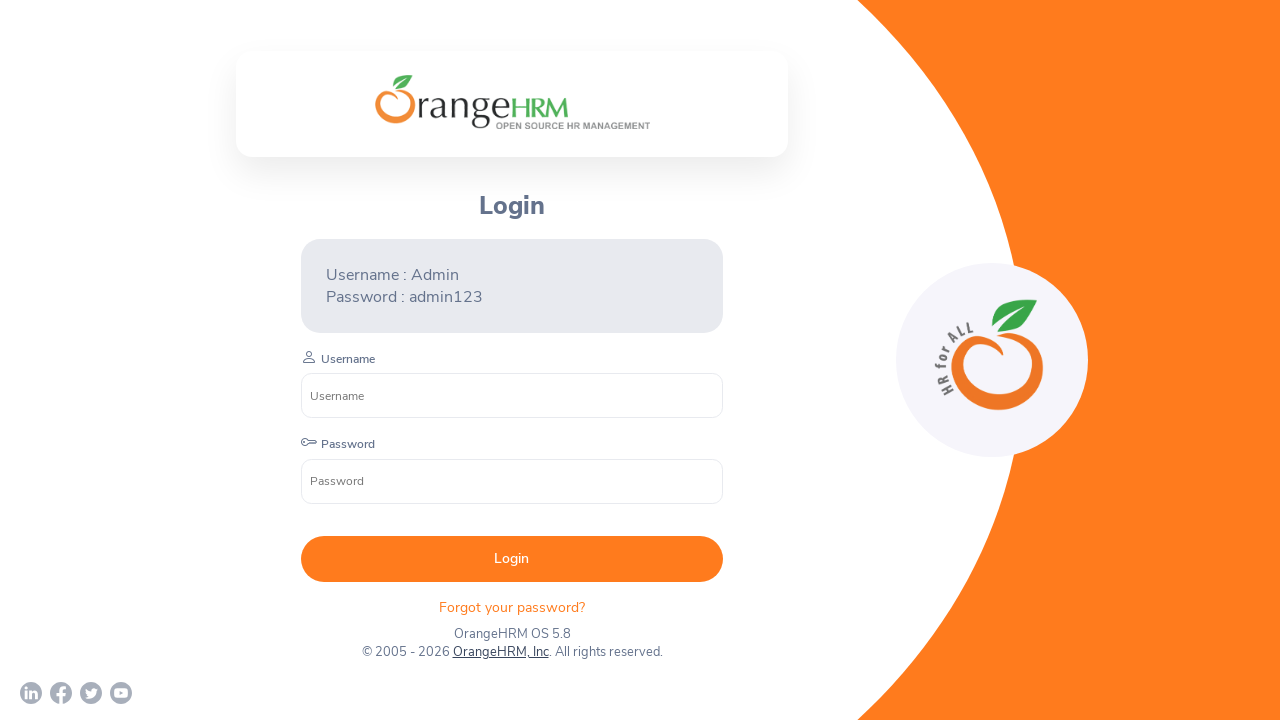

New page reached load state
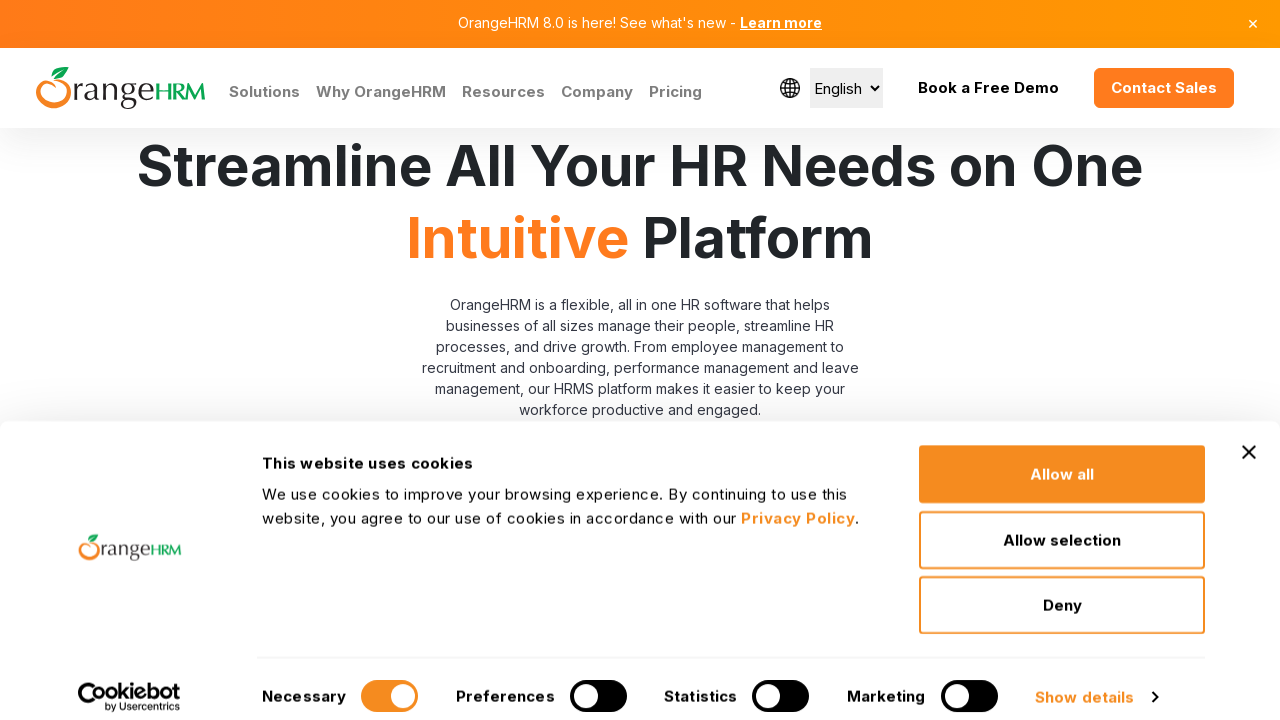

Verified new page title: Human Resources Management Software | HRMS | OrangeHRM
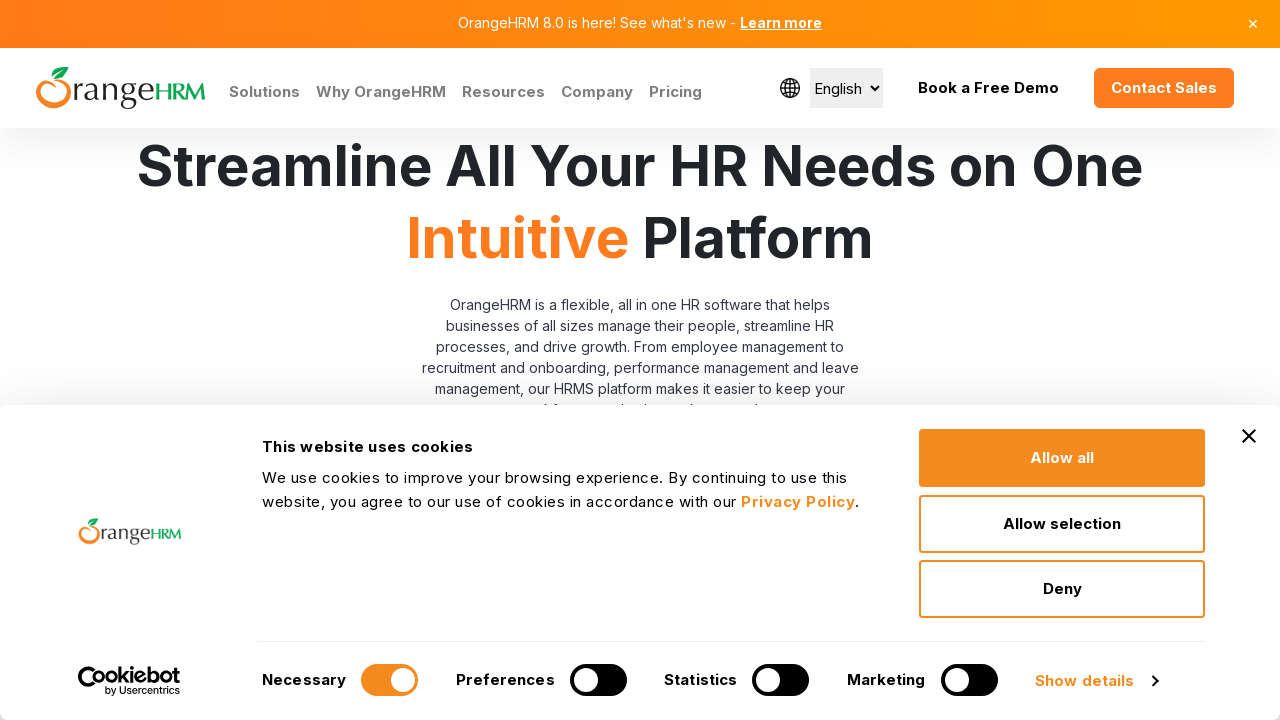

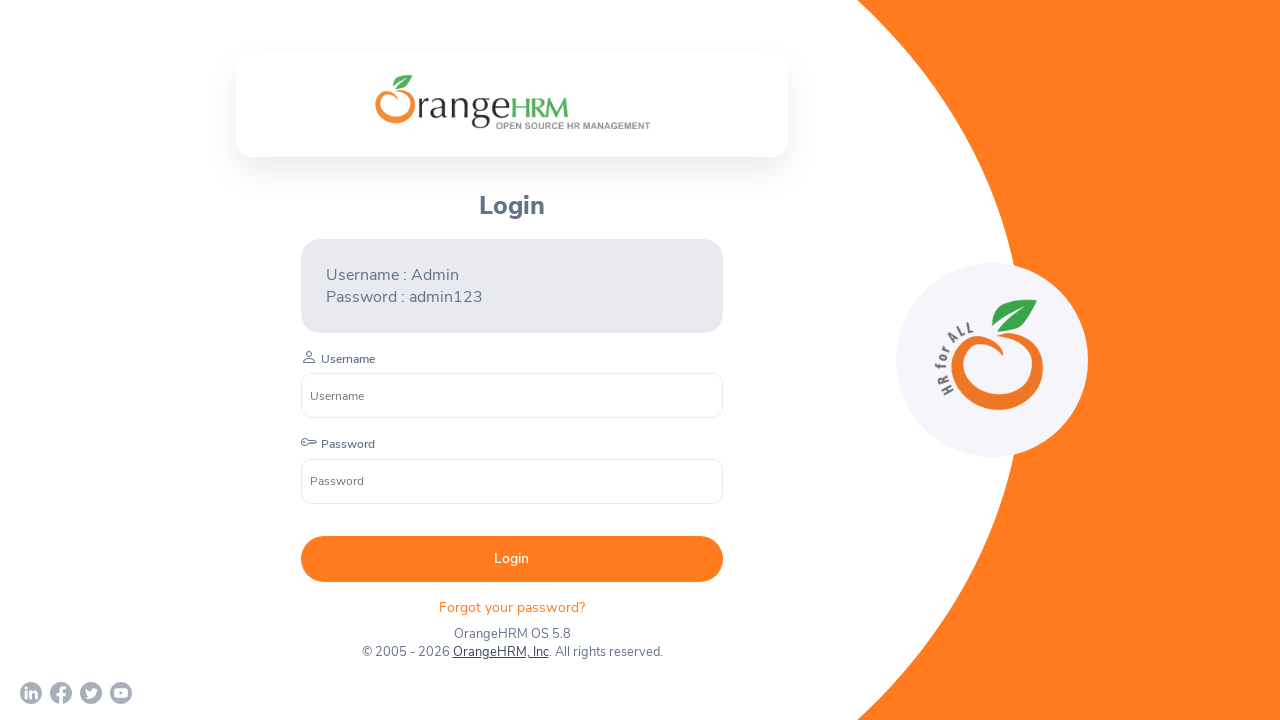